Tests switching to an iframe by name and clicking a button inside it

Starting URL: https://www.w3schools.com/tags/tryit.asp?filename=tryhtml_button_test

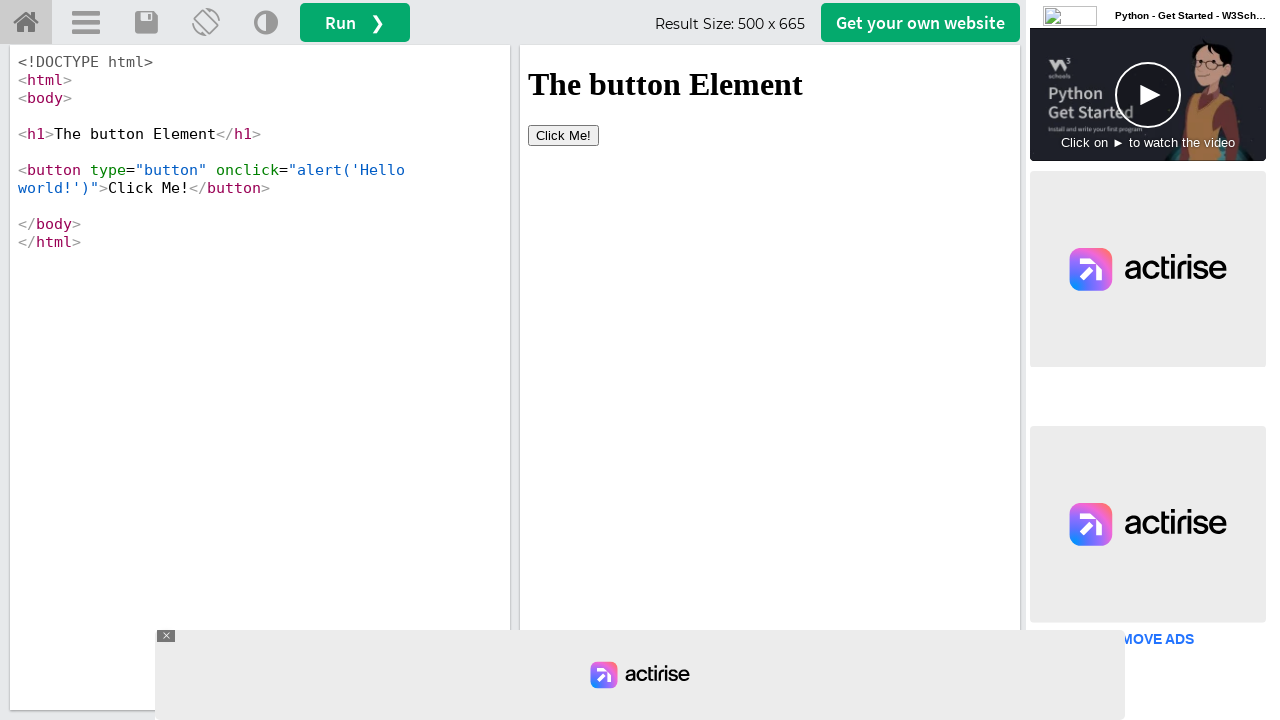

Located iframe with name 'iframeResult'
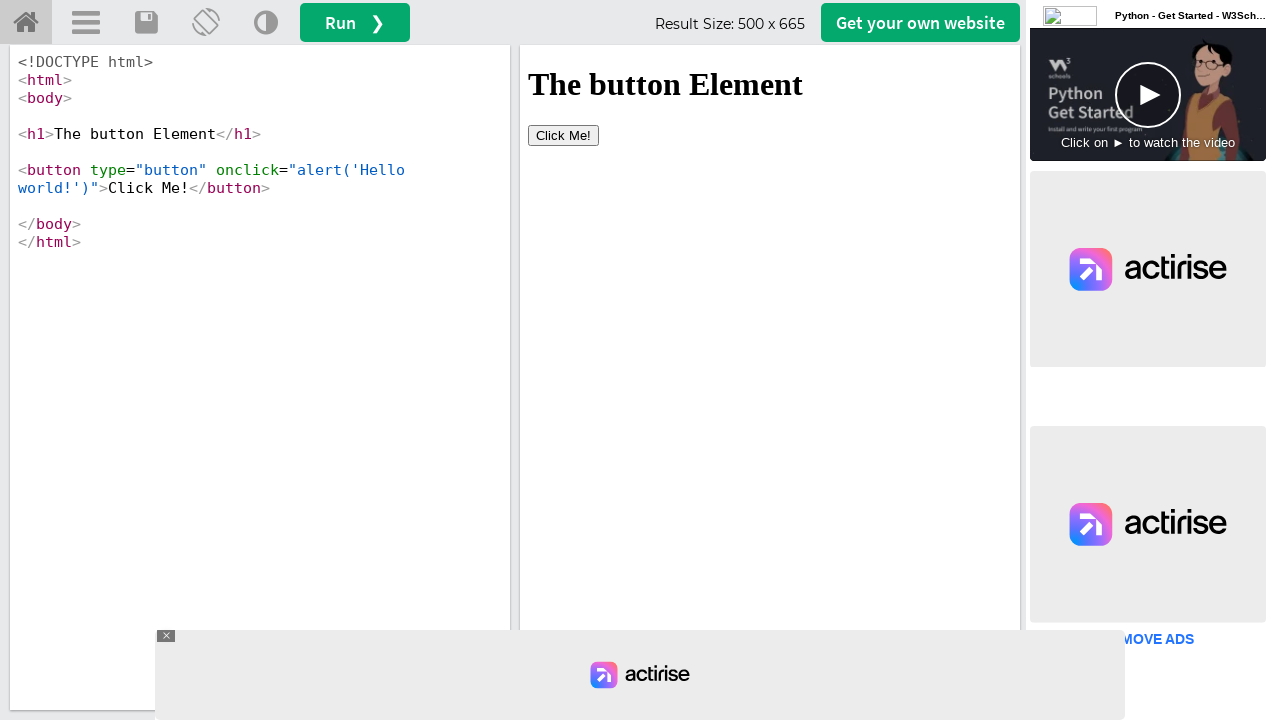

Located button element inside iframe
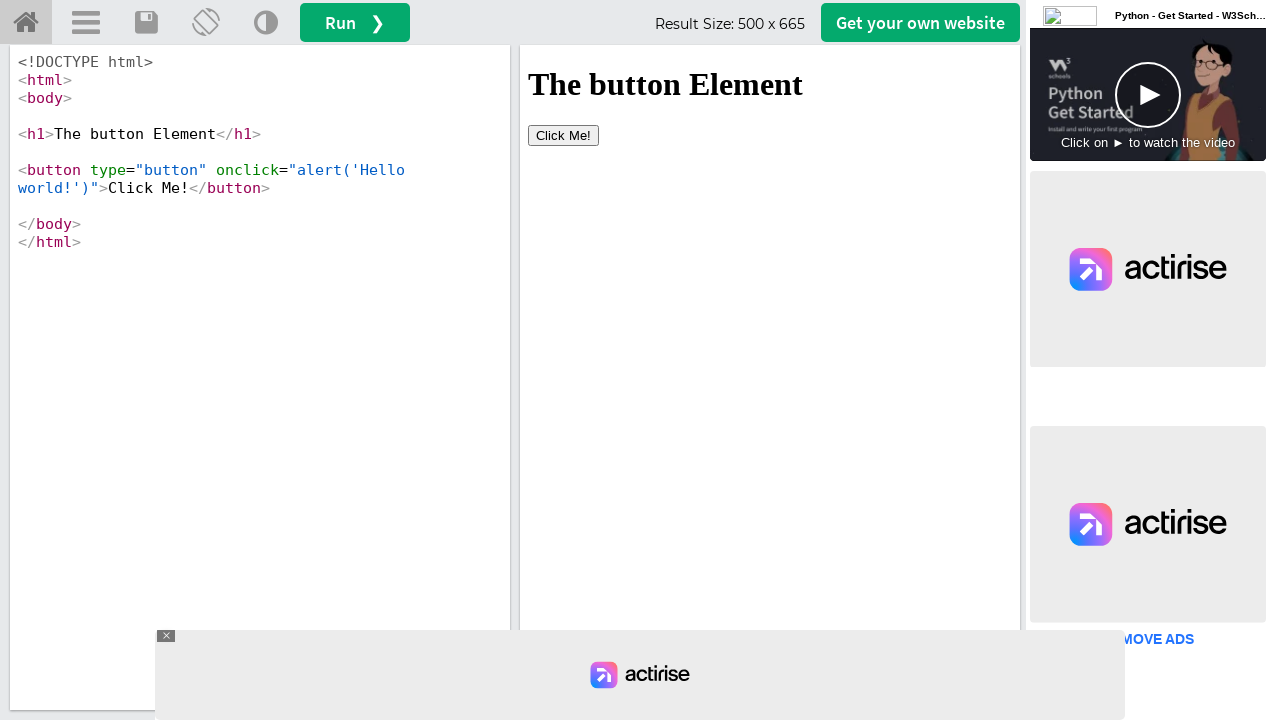

Waited for button to become visible
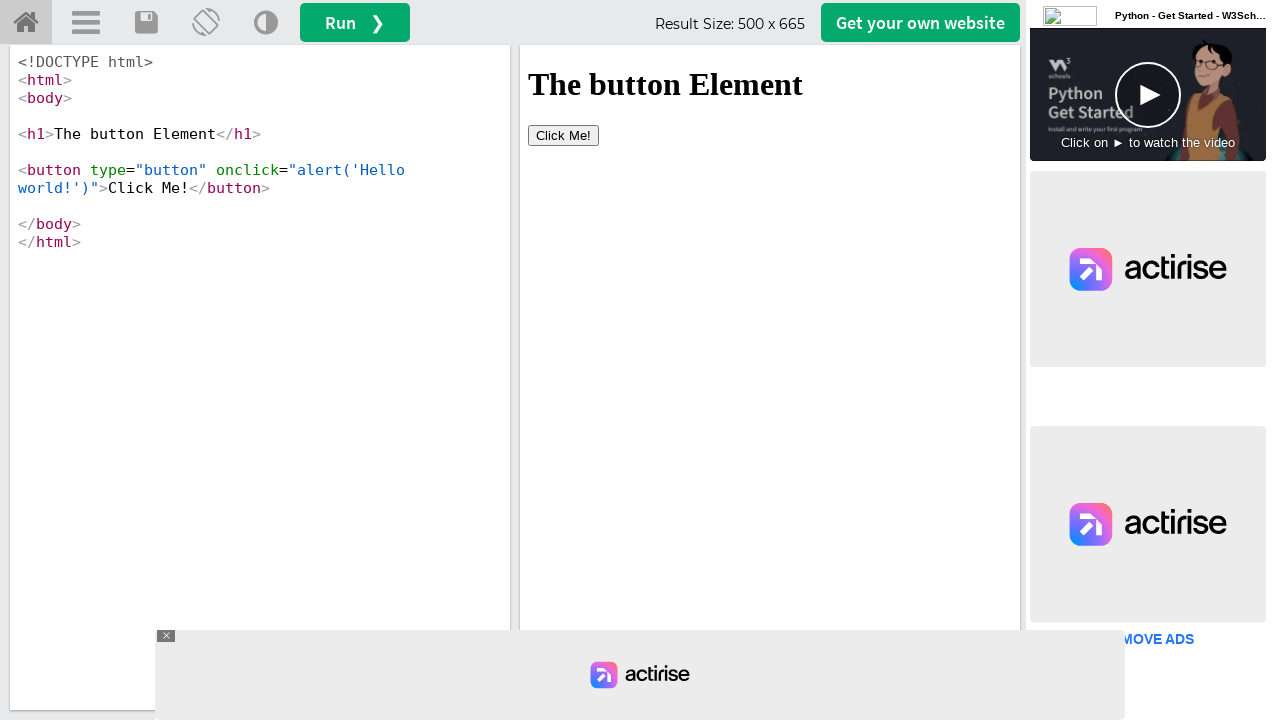

Clicked the button inside iframe at (564, 135) on [name='iframeResult'] >> internal:control=enter-frame >> button
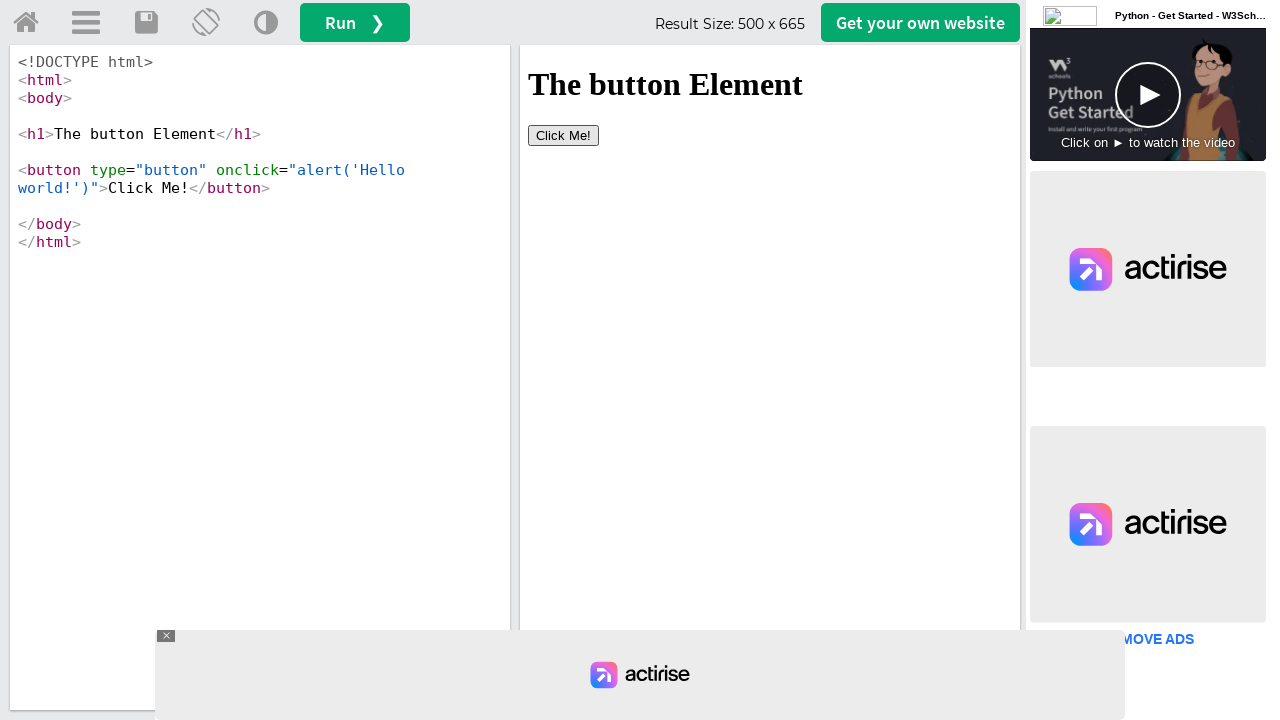

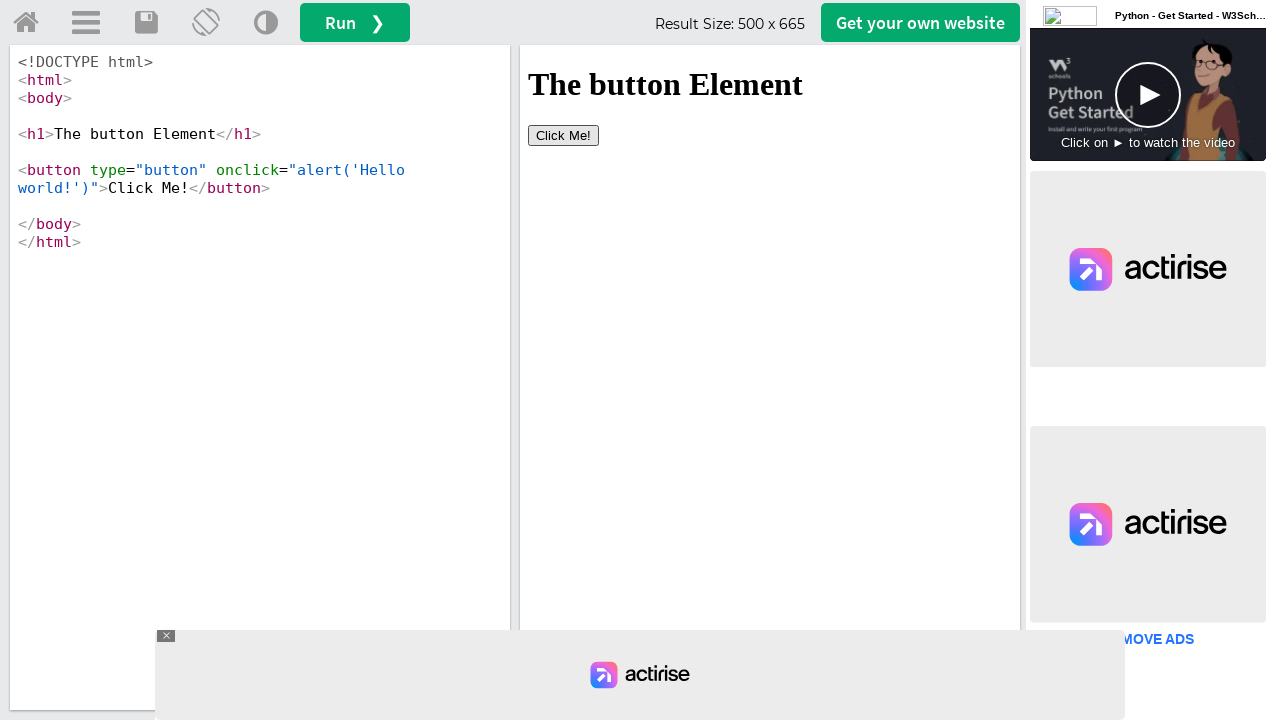